Tests the Brazilian tax authority's MEI (Microempreendedor Individual) identification page by entering a CNPJ number and submitting the form

Starting URL: http://www8.receita.fazenda.gov.br/SimplesNacional/Aplicacoes/ATSPO/pgmei.app/Identificacao

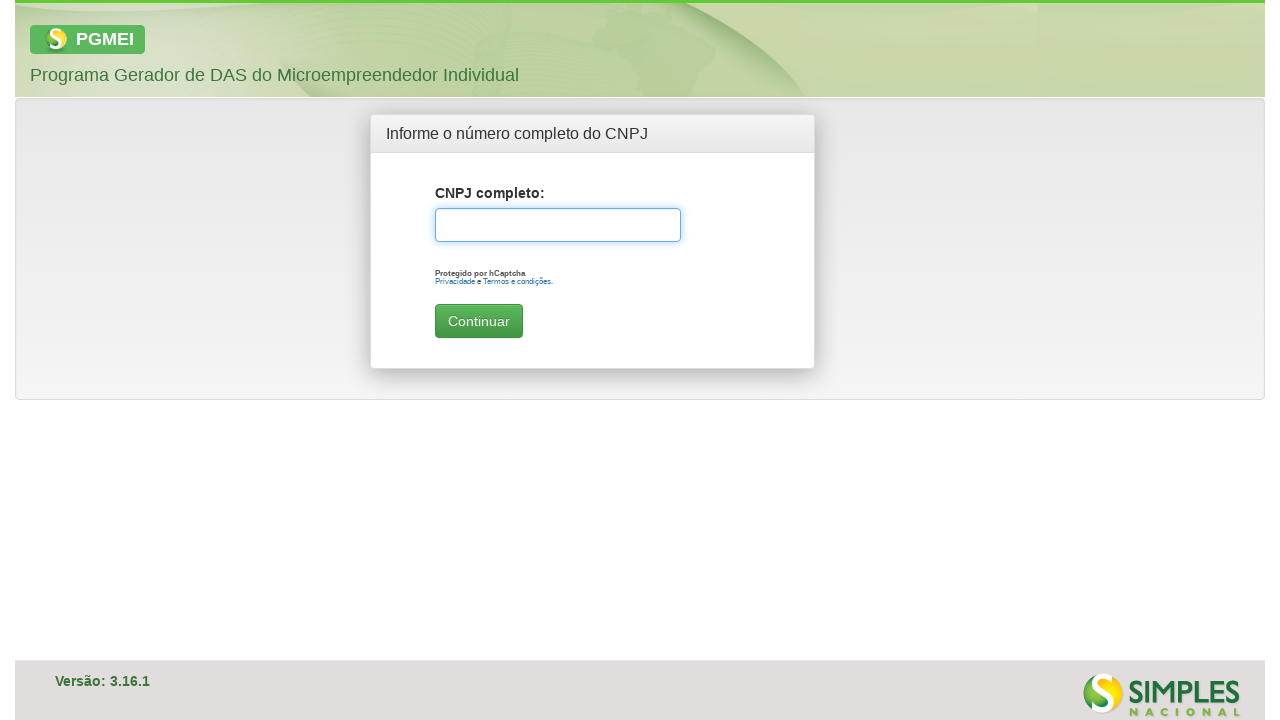

Filled CNPJ field with '27531853000172' on #cnpj
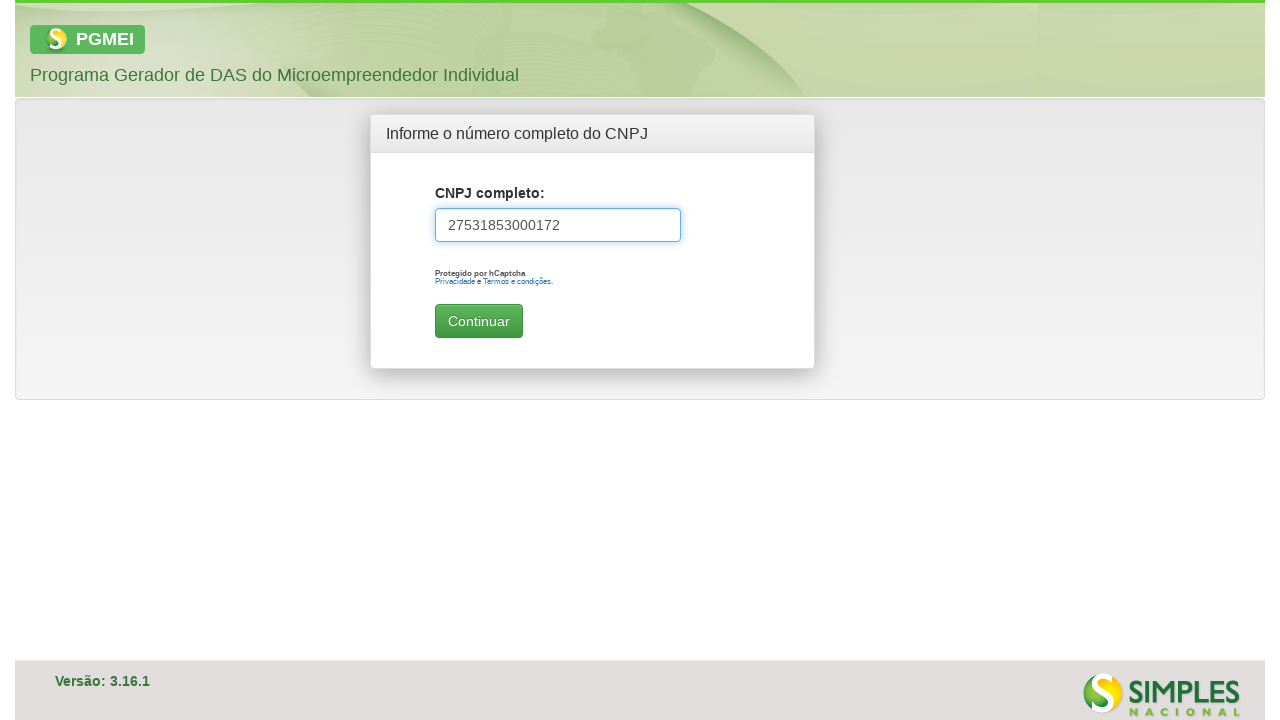

Clicked submit button to search MEI by CNPJ at (479, 321) on .btn.btn-success
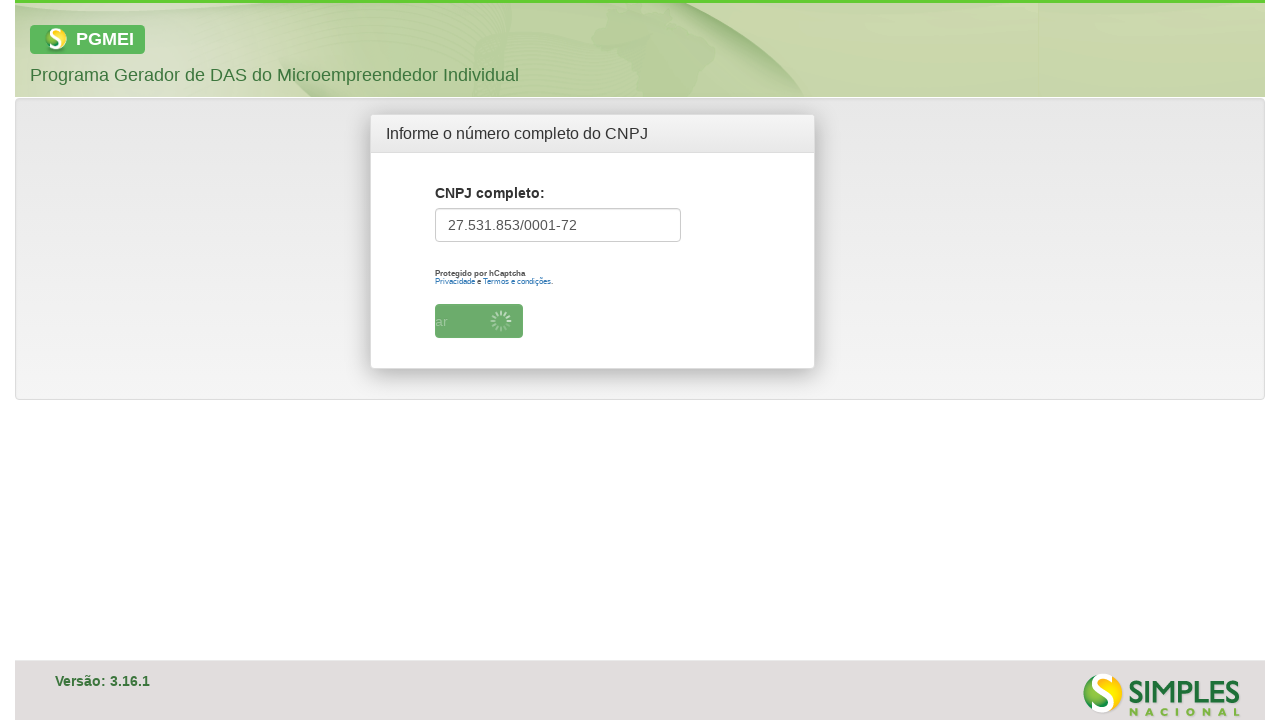

Page finished loading and network idle reached
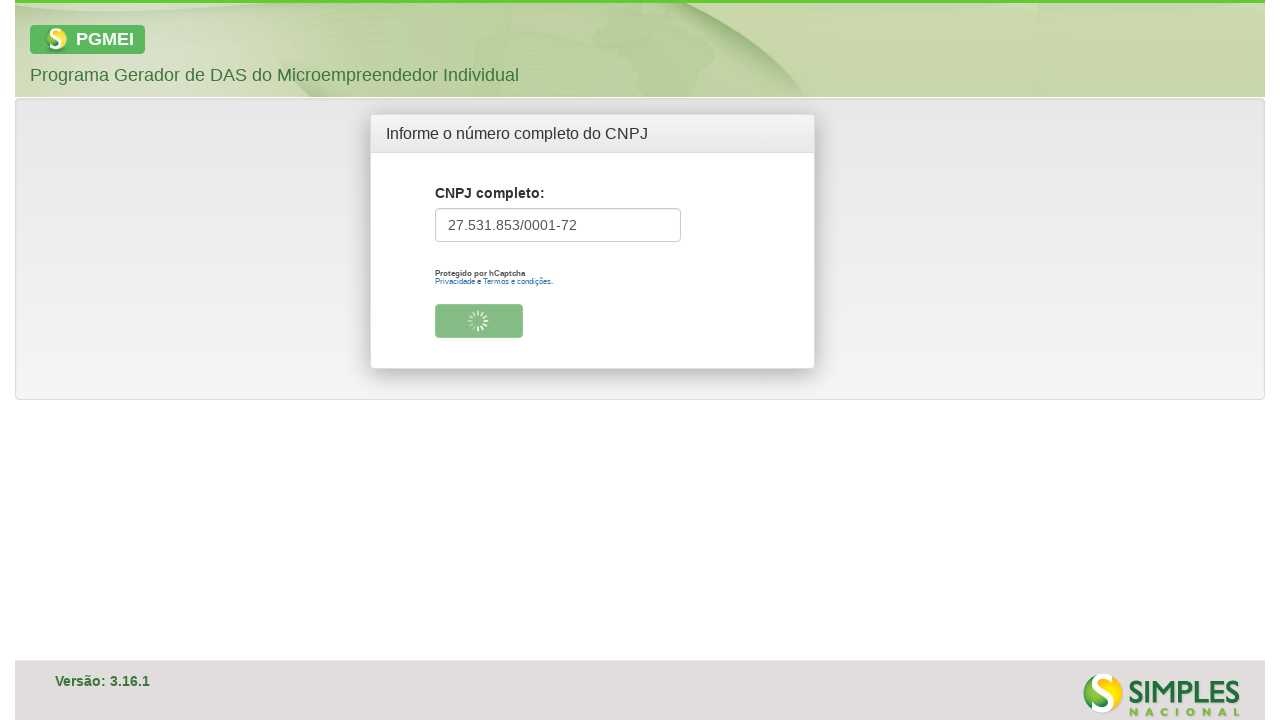

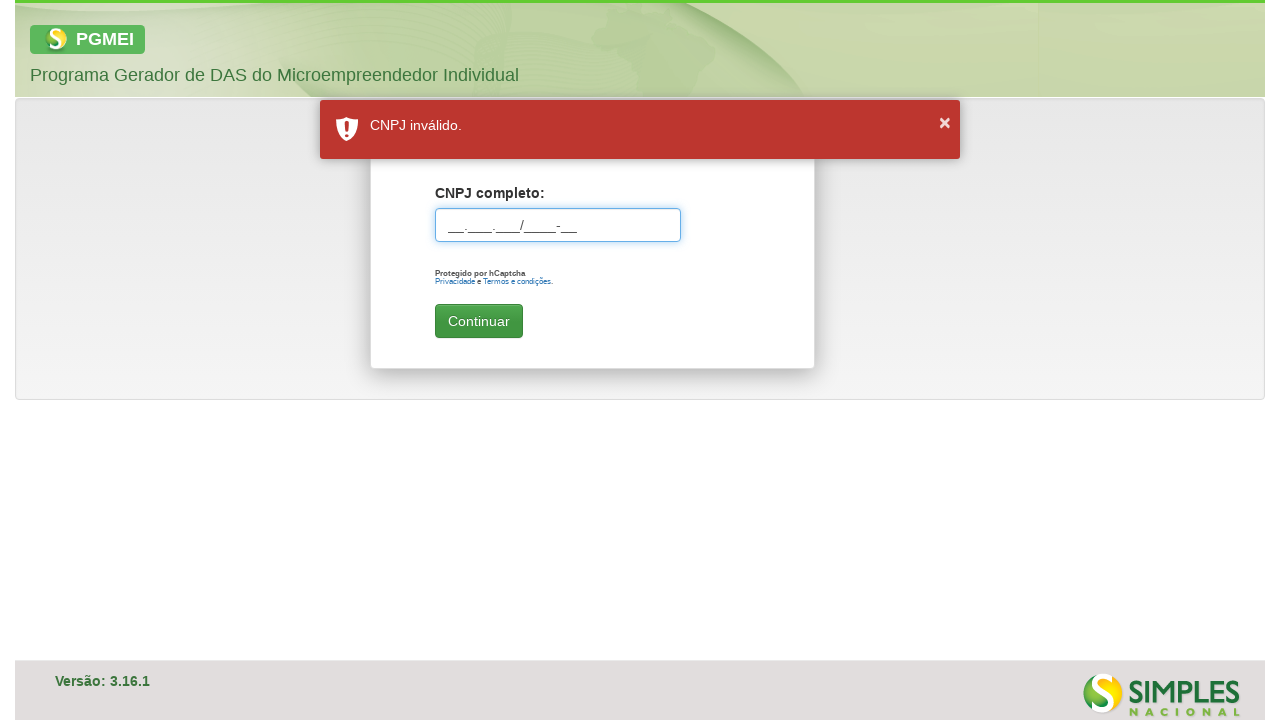